Clicks on the "jobs" link and verifies navigation to the jobs page with "jobs" in the title

Starting URL: https://news.ycombinator.com

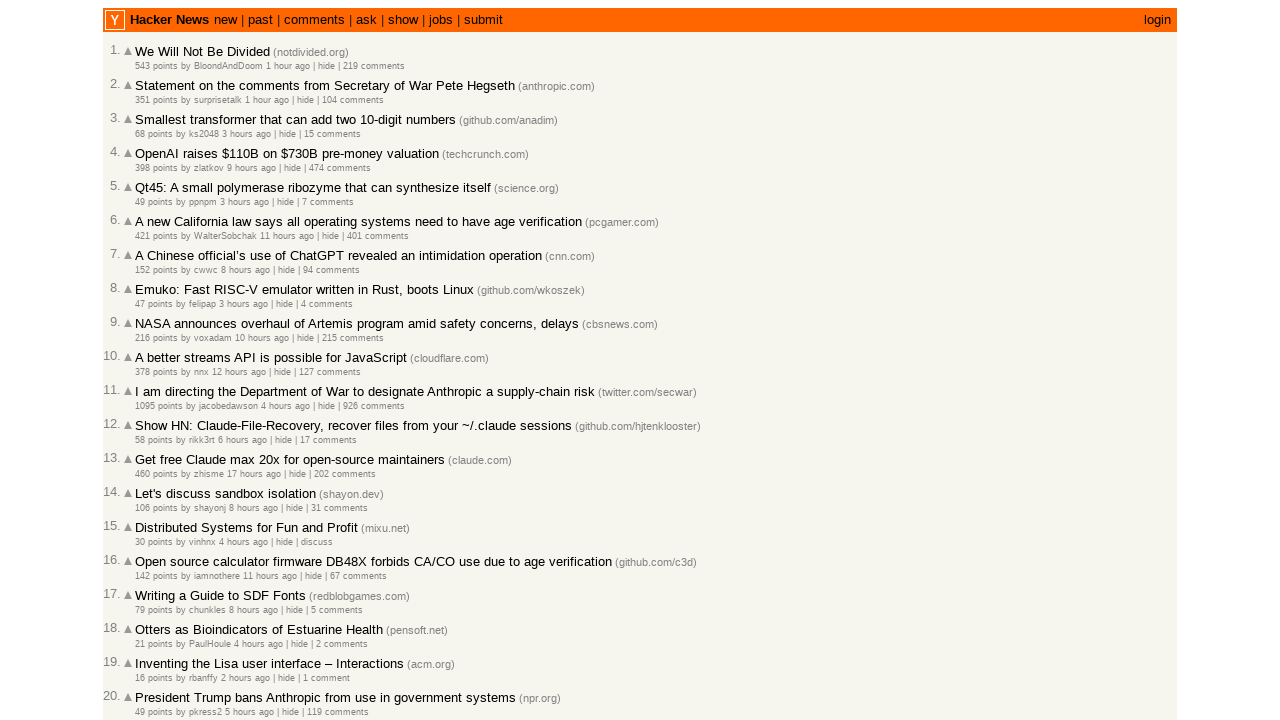

Clicked on the 'jobs' link at (441, 20) on a:text('jobs')
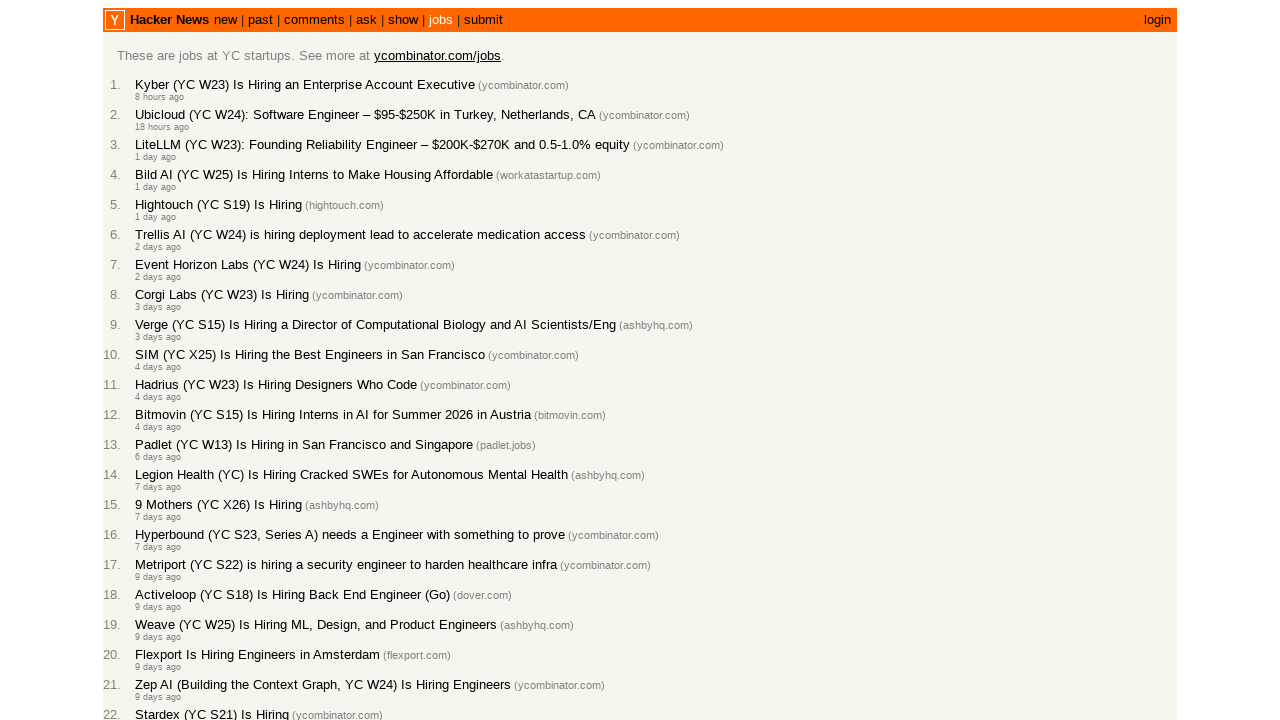

Waited for page to load completely
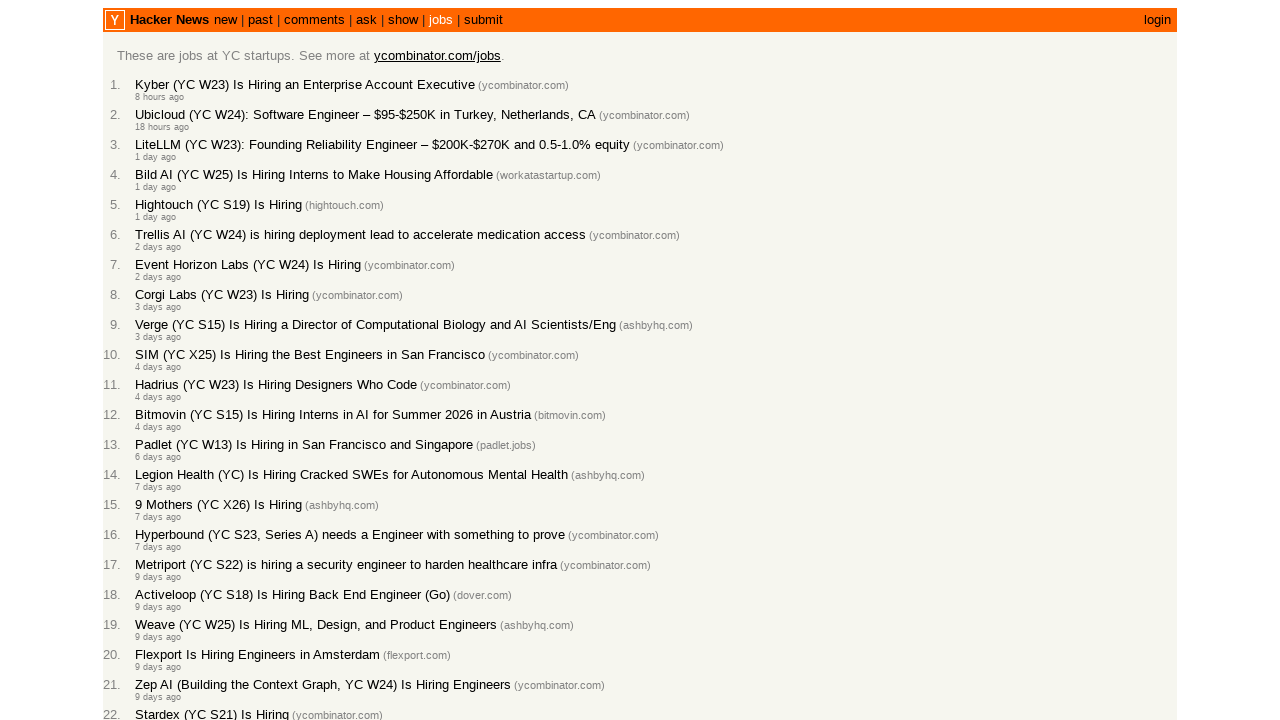

Verified that 'jobs' is present in the page title
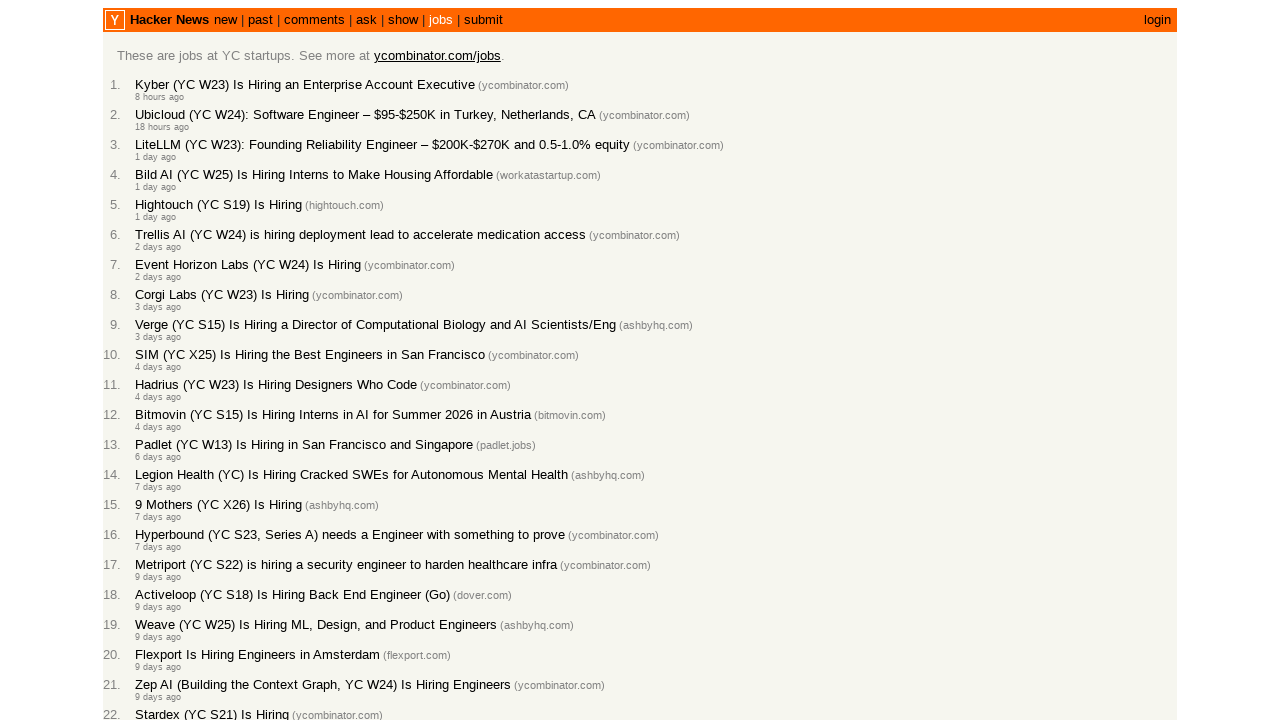

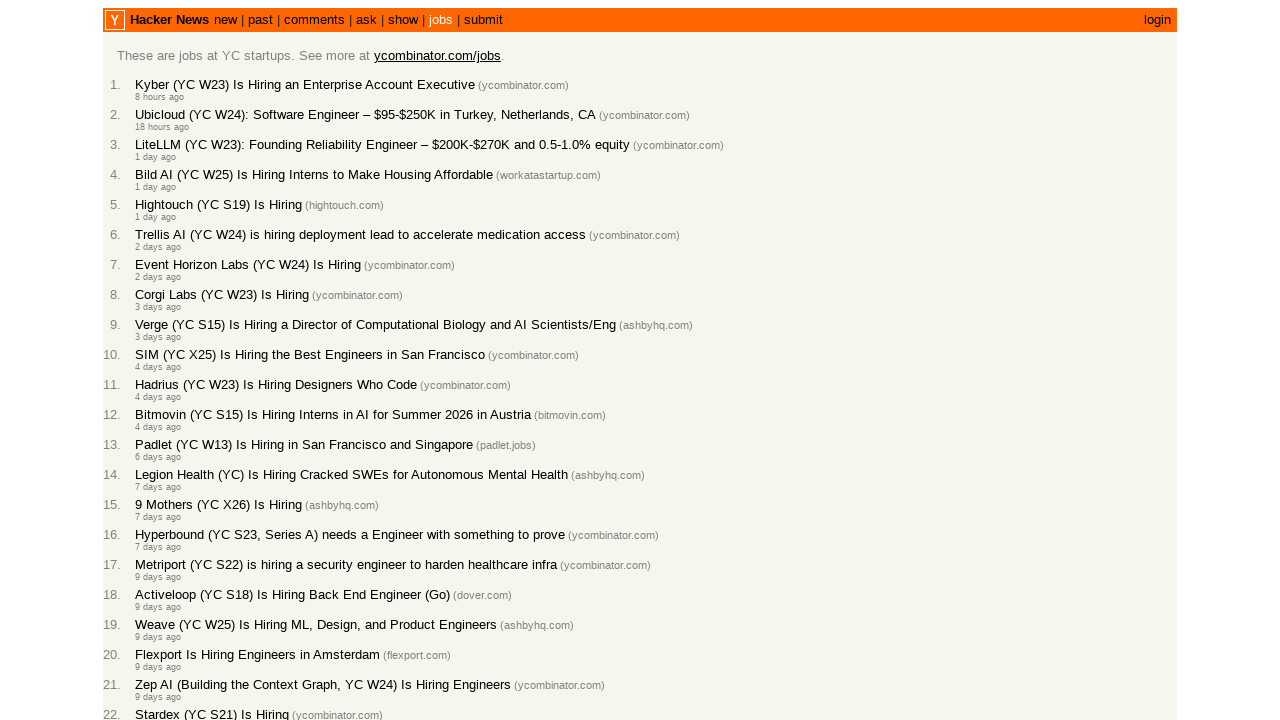